Tests an explicit wait scenario where the script waits for a price element to display '100', clicks a book button, calculates a mathematical answer based on an input value, fills in the answer field, and submits the form.

Starting URL: http://suninjuly.github.io/explicit_wait2.html

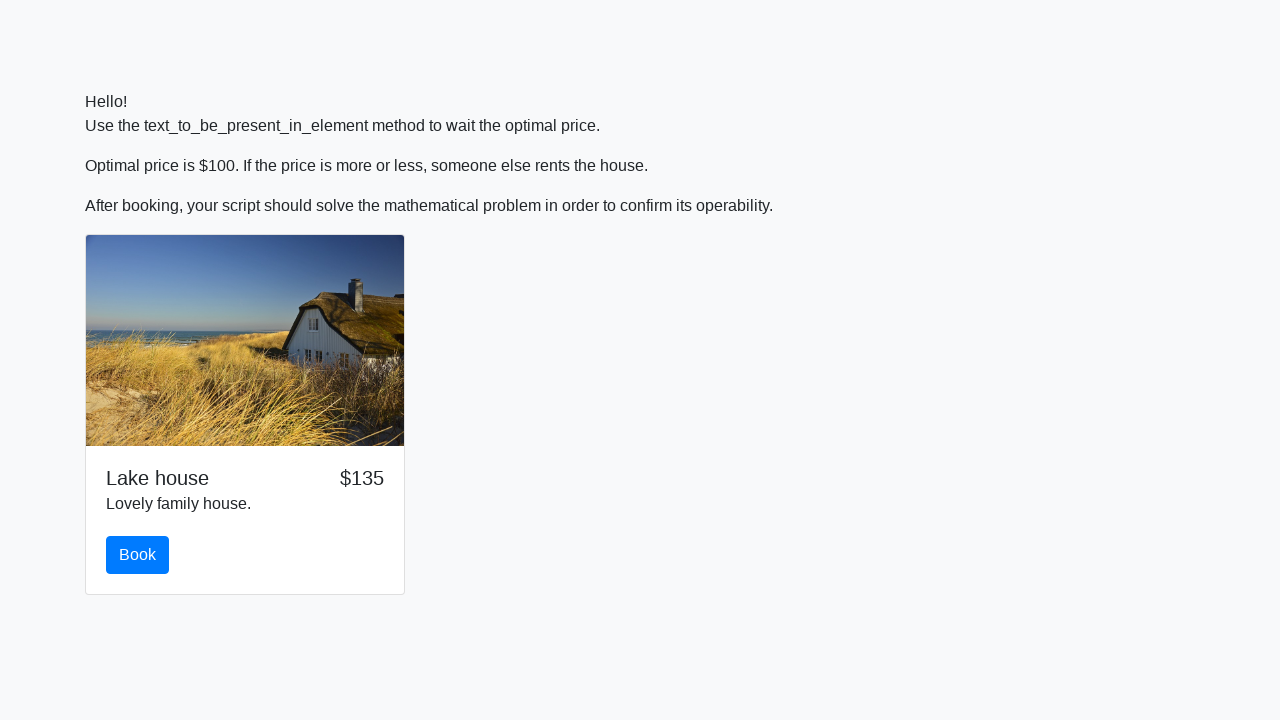

Waited for price element to display '100'
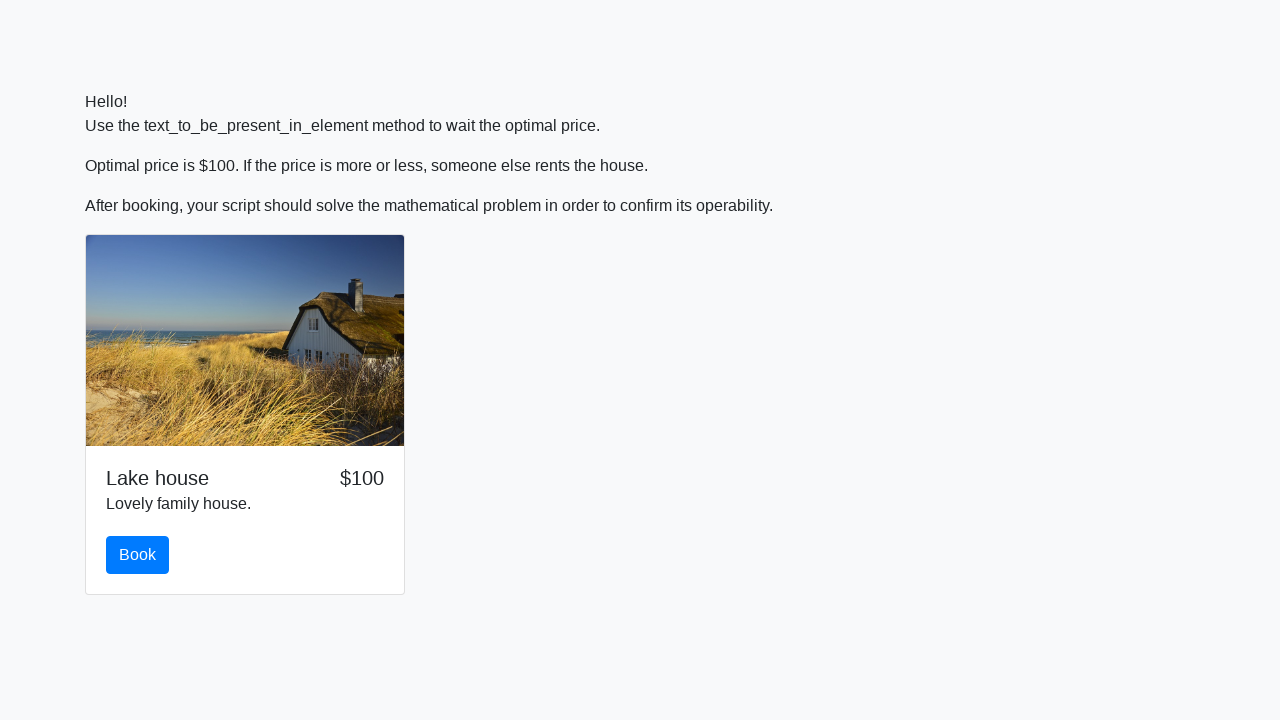

Clicked the book button at (138, 555) on #book
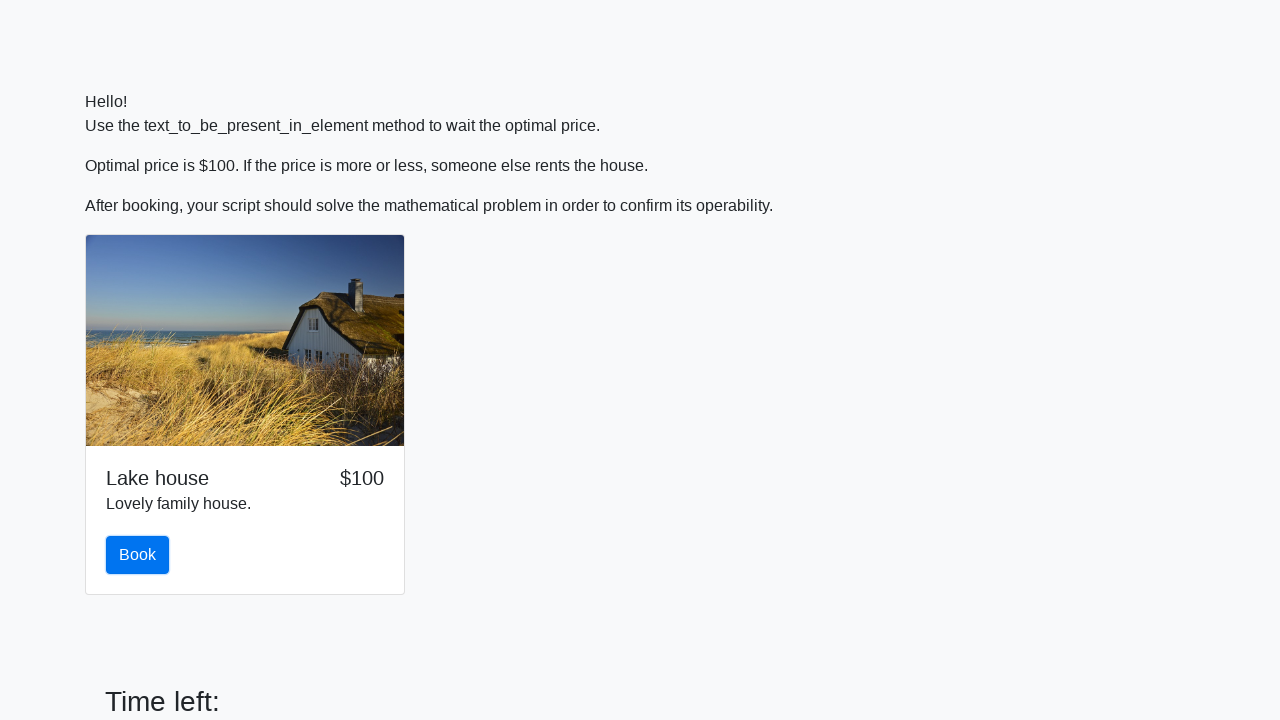

Retrieved input value from element
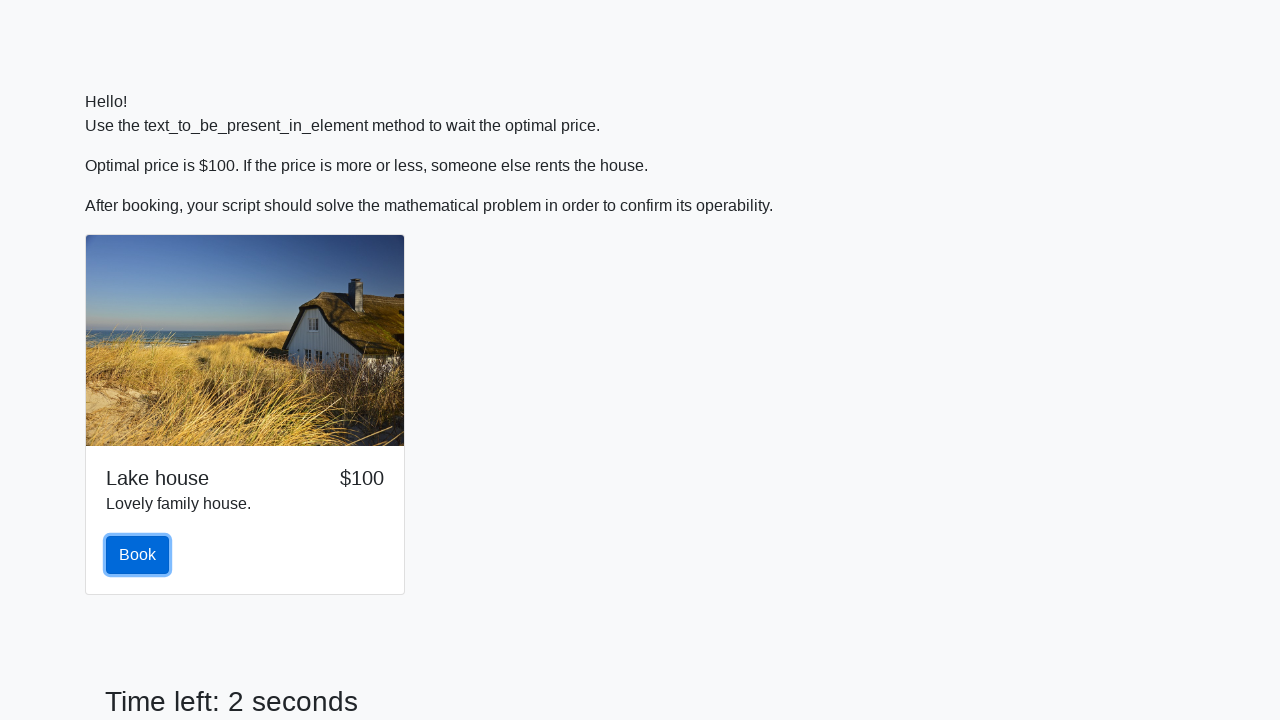

Calculated mathematical answer: 0.23990685801331782
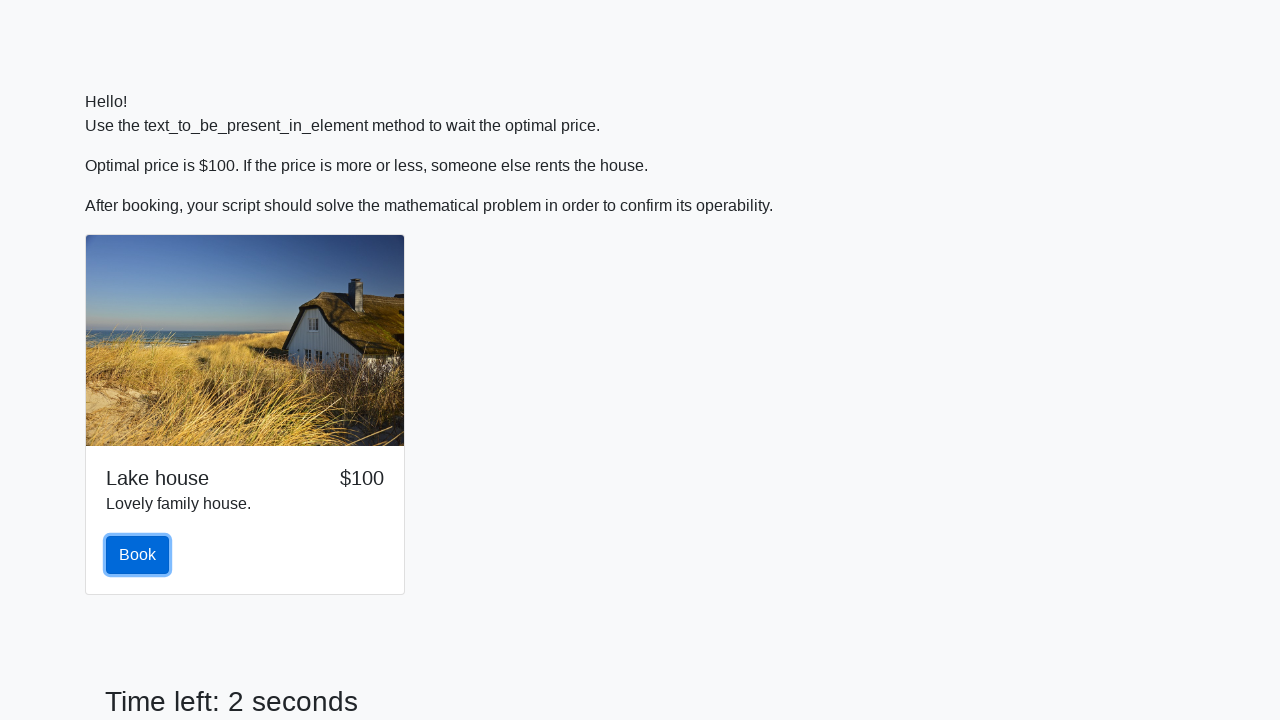

Filled in the calculated answer in the answer field on #answer
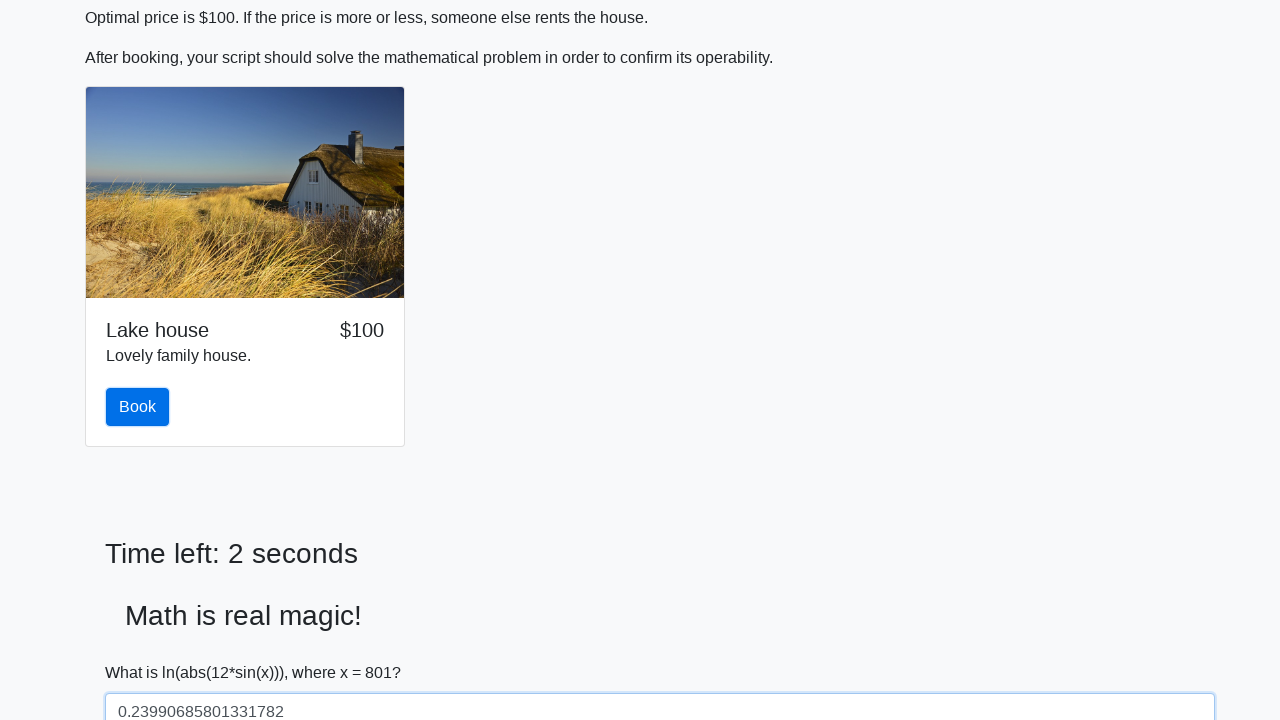

Clicked the submit button to submit the form at (143, 651) on [type='submit']
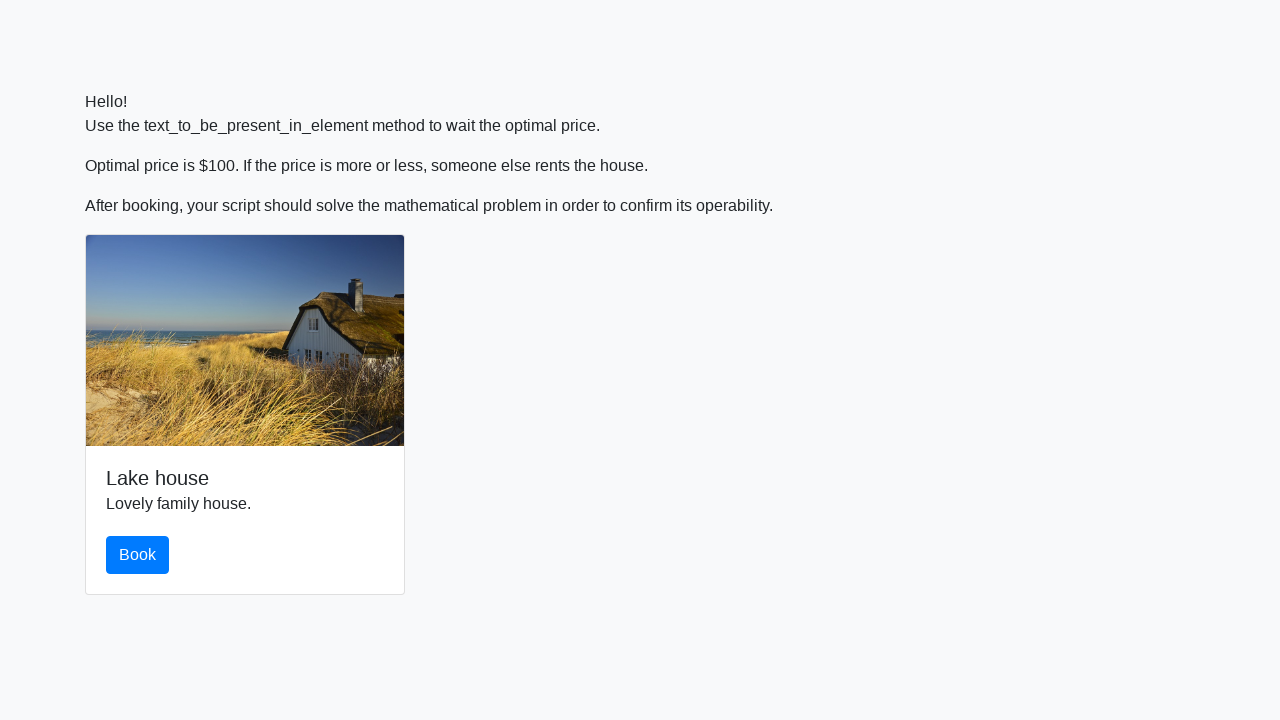

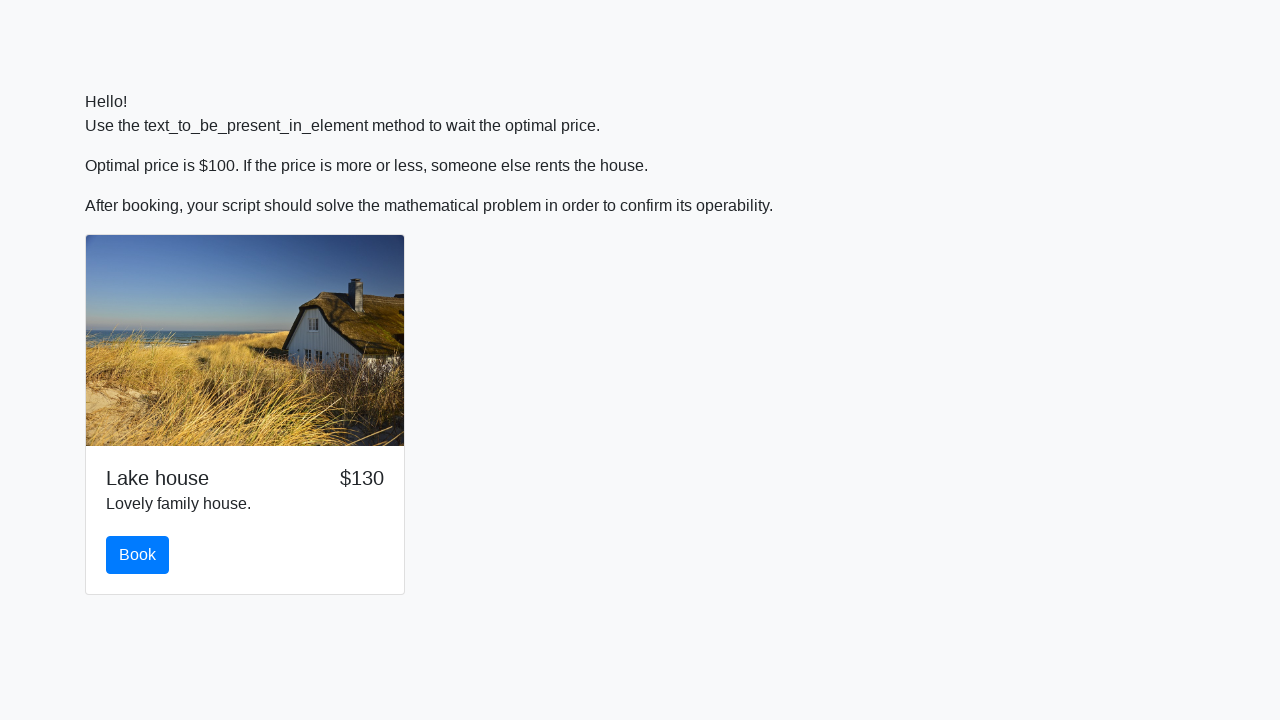